Navigates through all pages and verifies total quote count is greater than 50

Starting URL: https://quotes.toscrape.com/

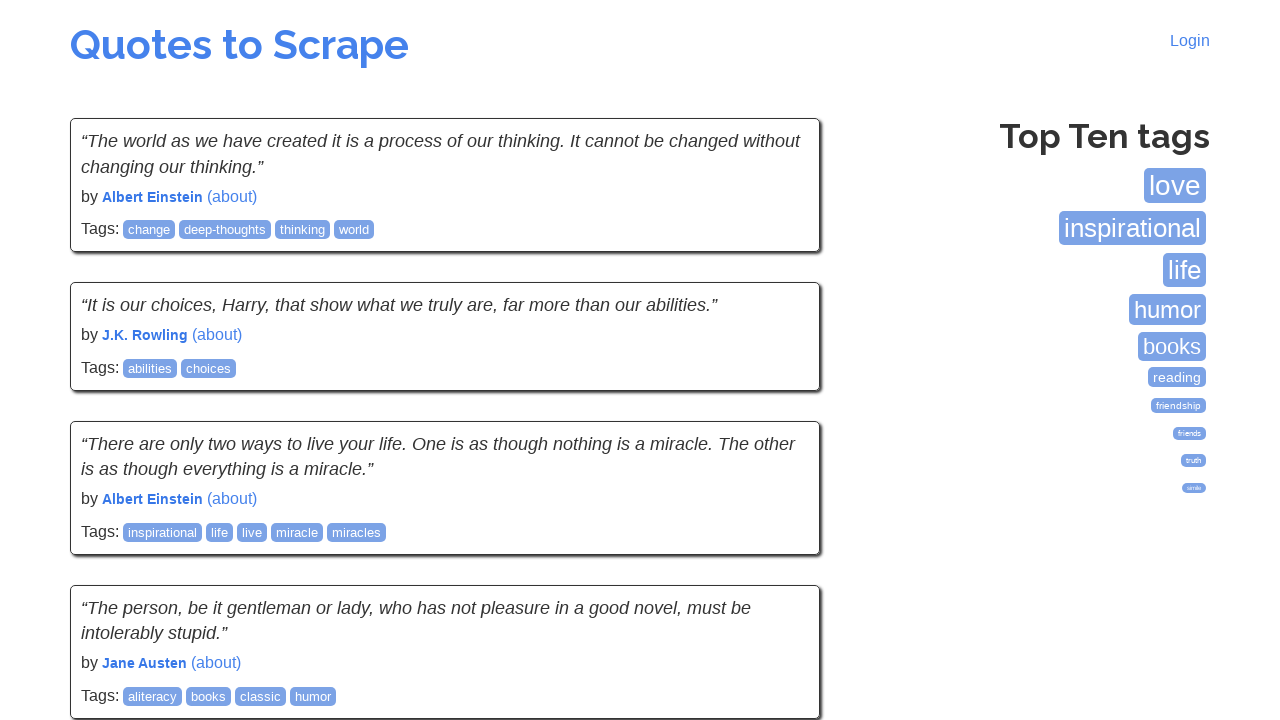

Navigated to quotes.toscrape.com
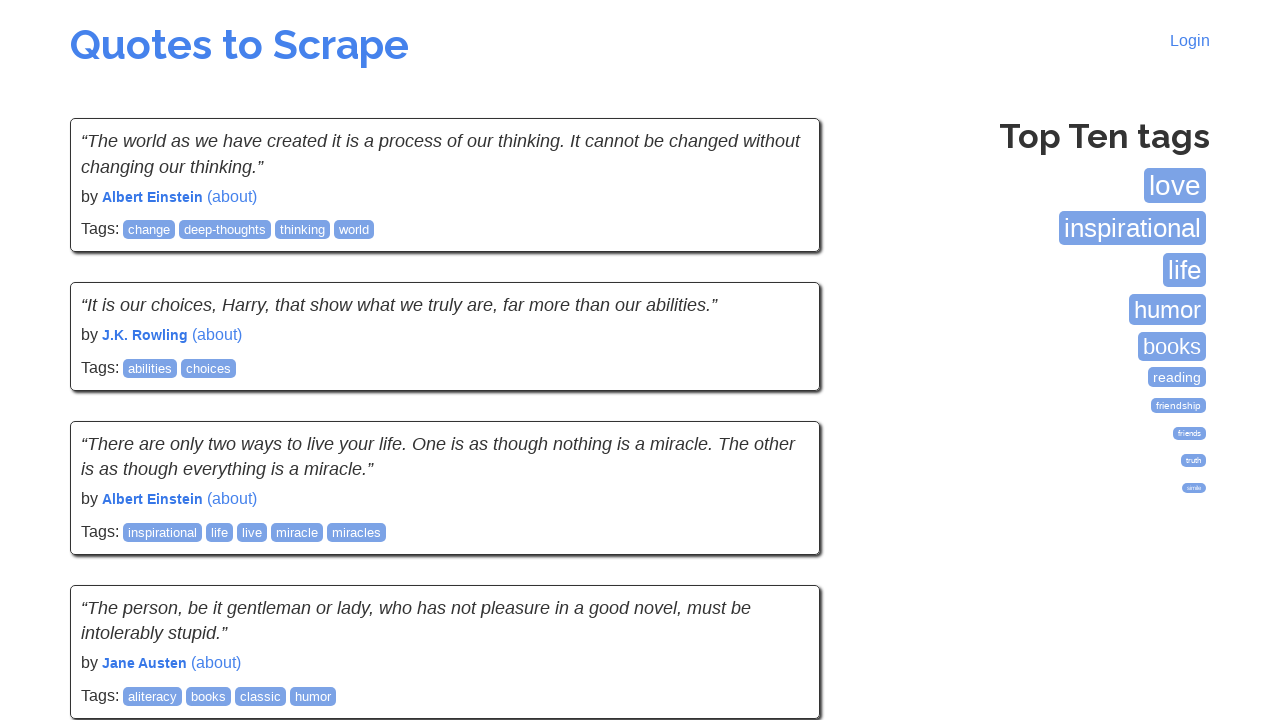

Counted 10 quotes on current page (total: 10)
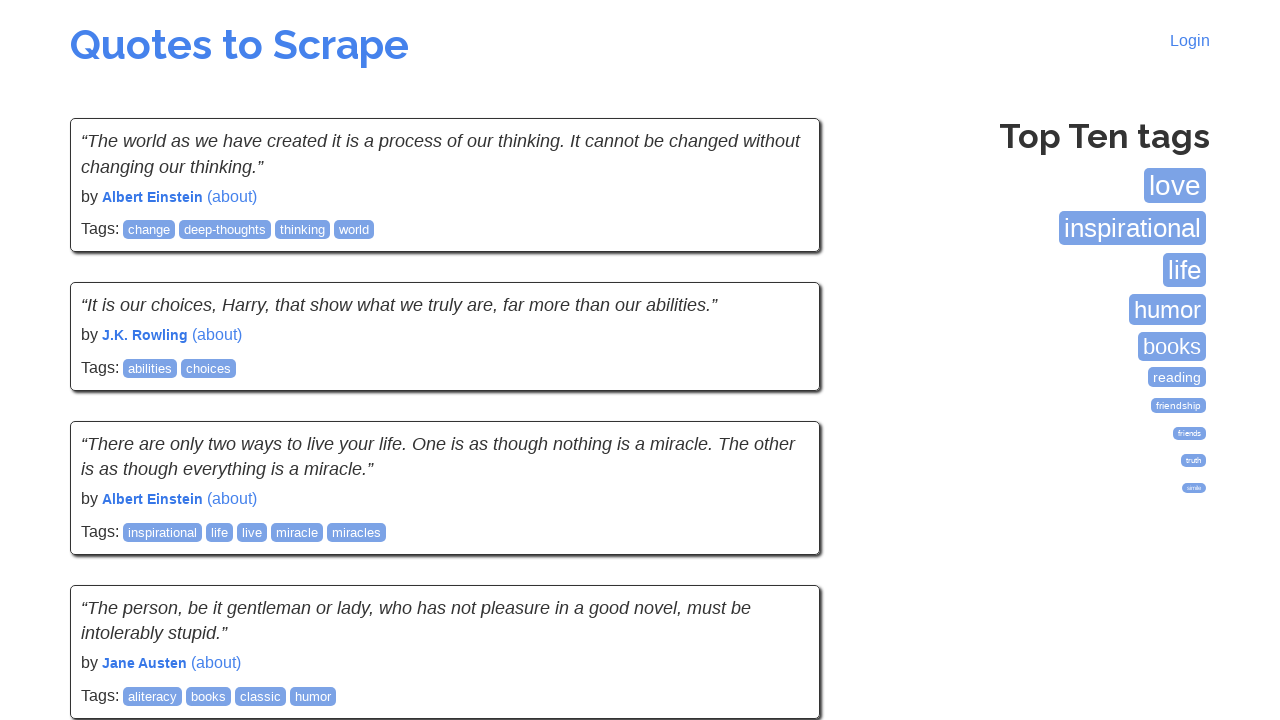

Clicked next button to navigate to next page at (778, 542) on xpath=//li[@class='next']/a
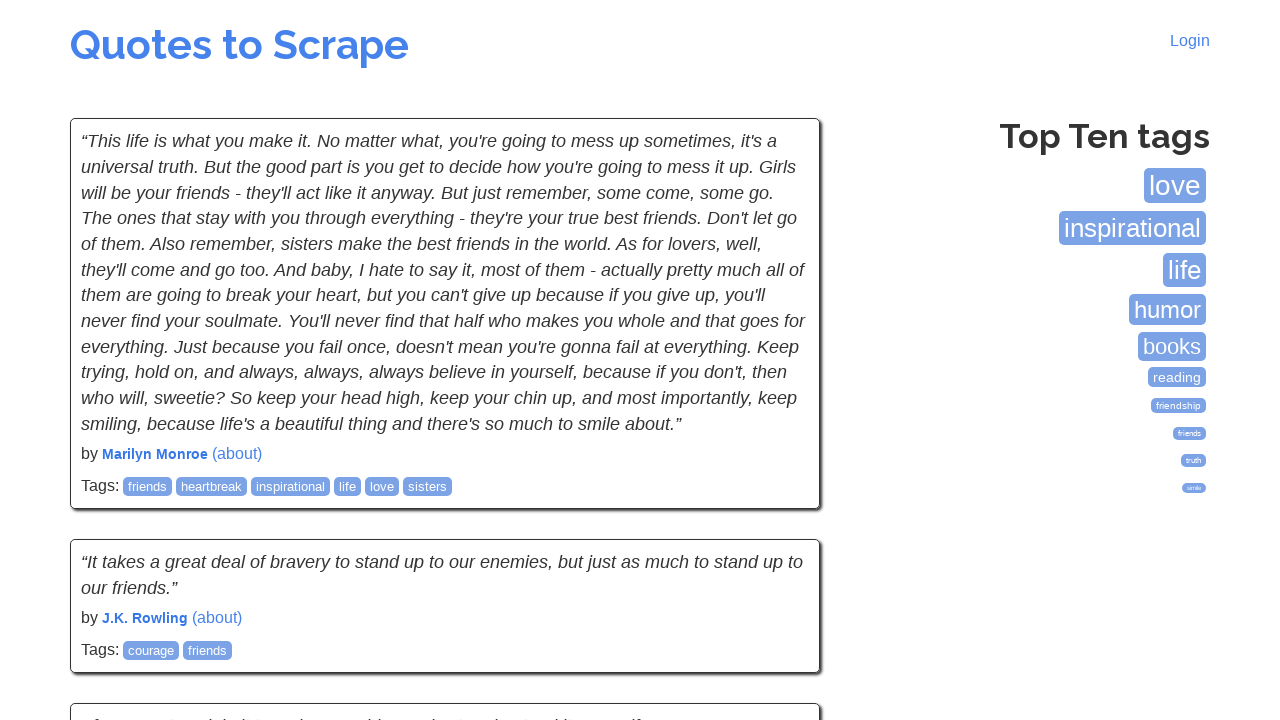

Waited for next page to load
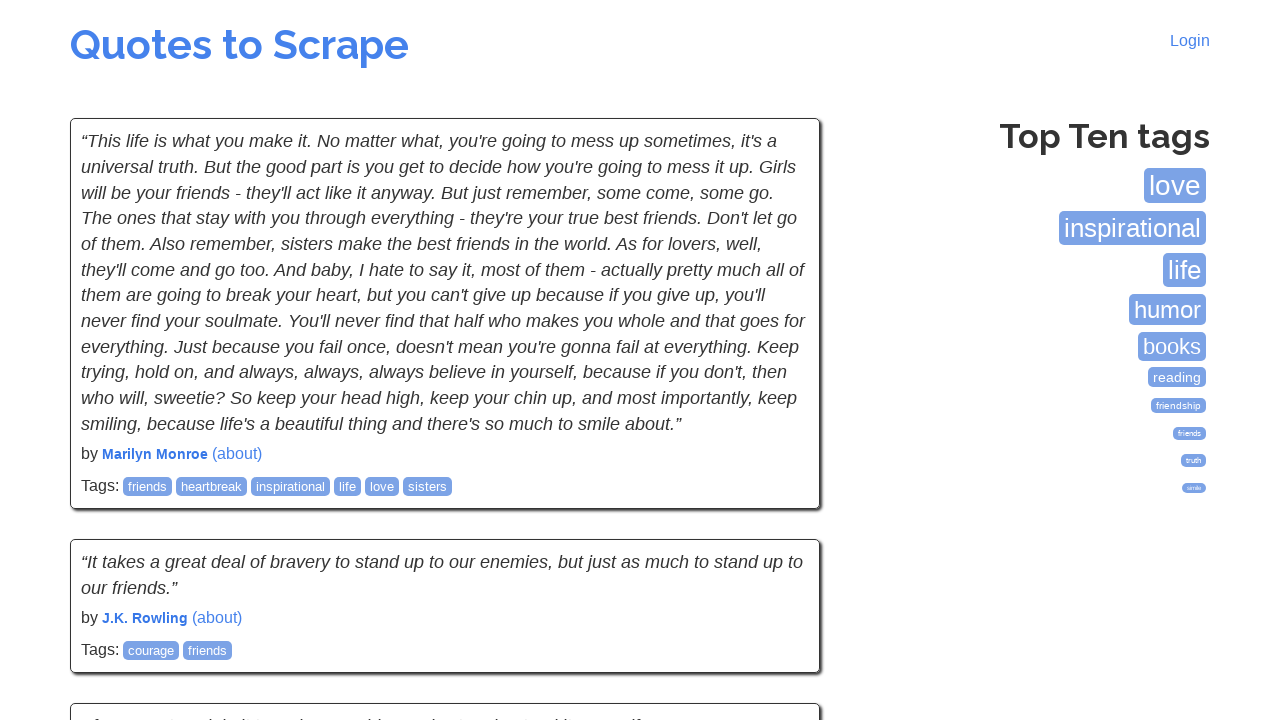

Counted 10 quotes on current page (total: 20)
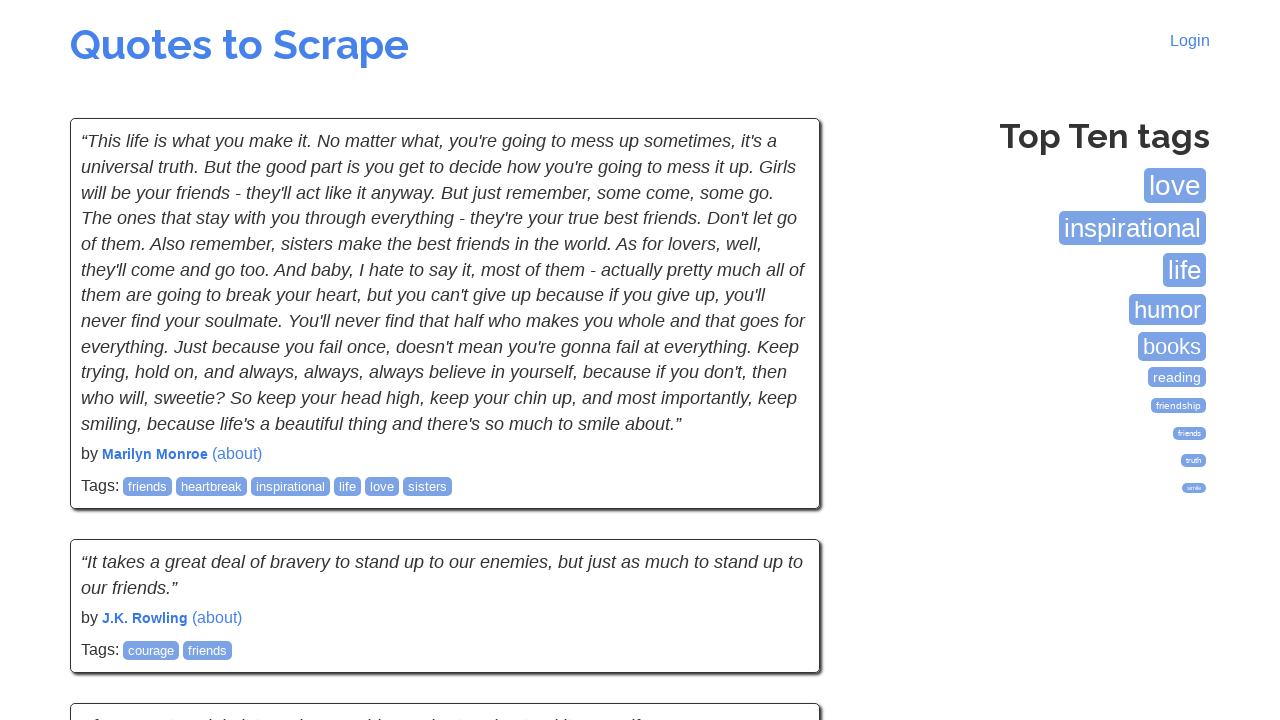

Clicked next button to navigate to next page at (778, 542) on xpath=//li[@class='next']/a
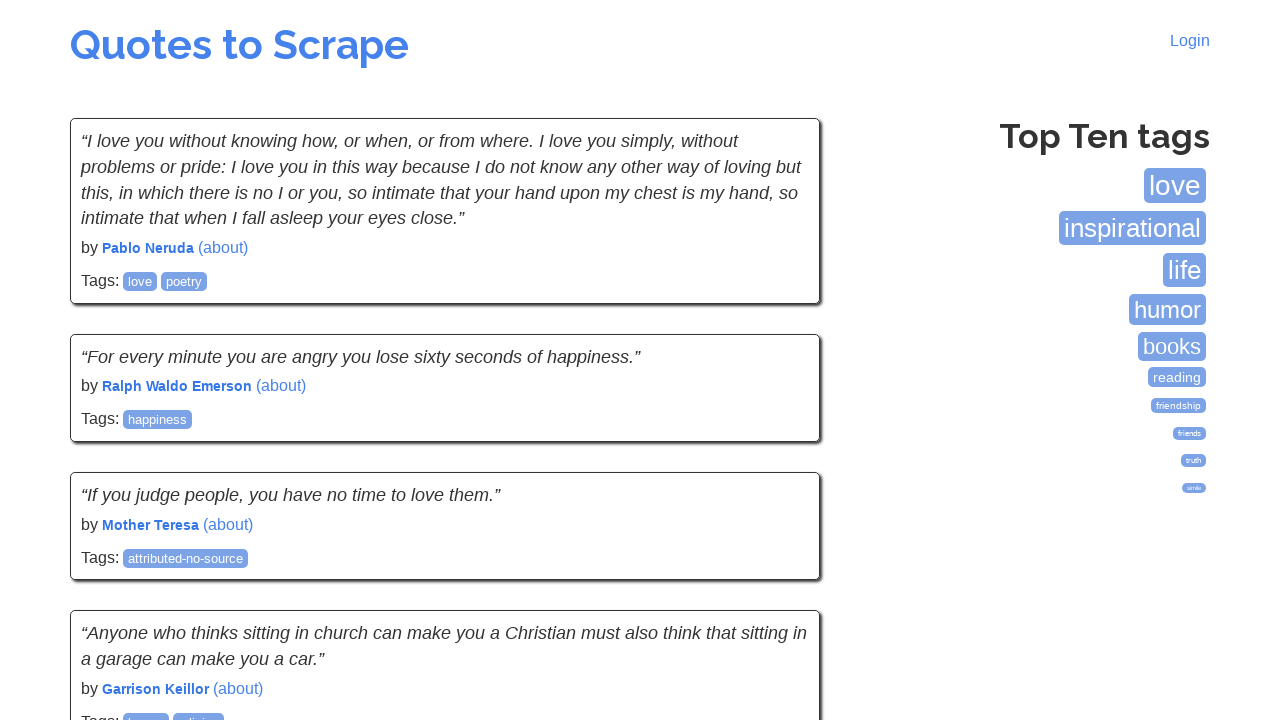

Waited for next page to load
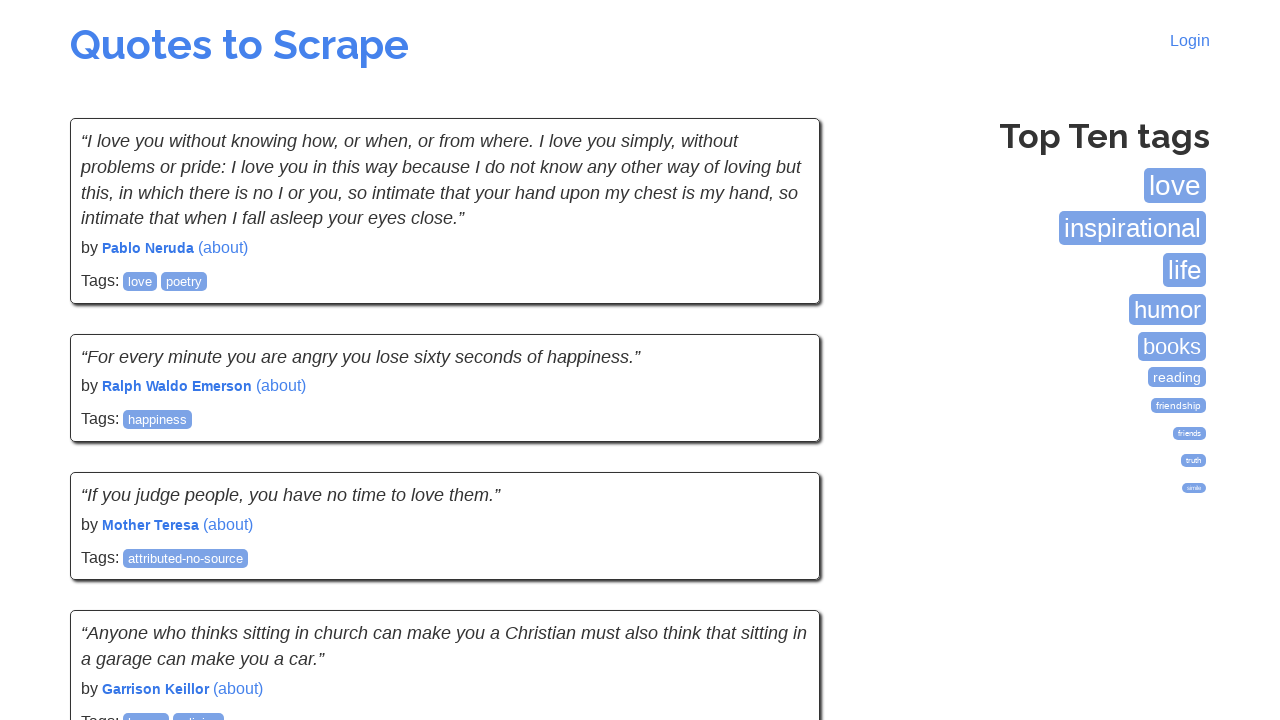

Counted 10 quotes on current page (total: 30)
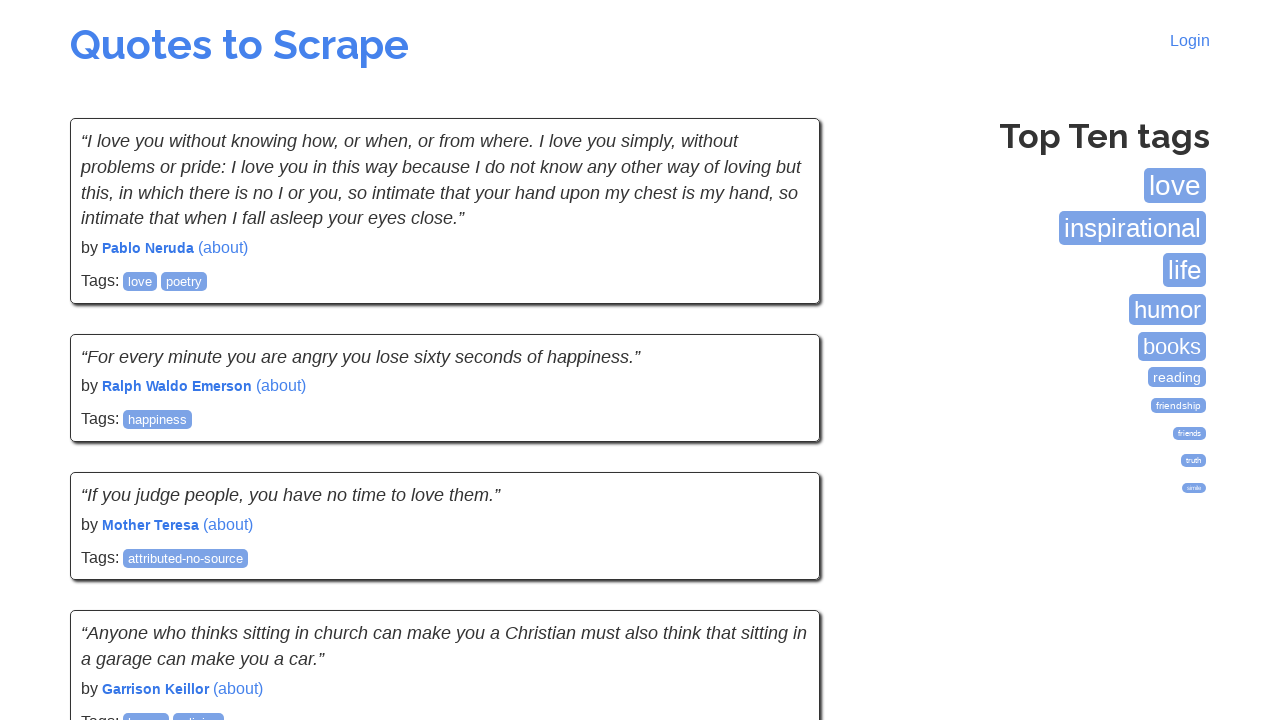

Clicked next button to navigate to next page at (778, 542) on xpath=//li[@class='next']/a
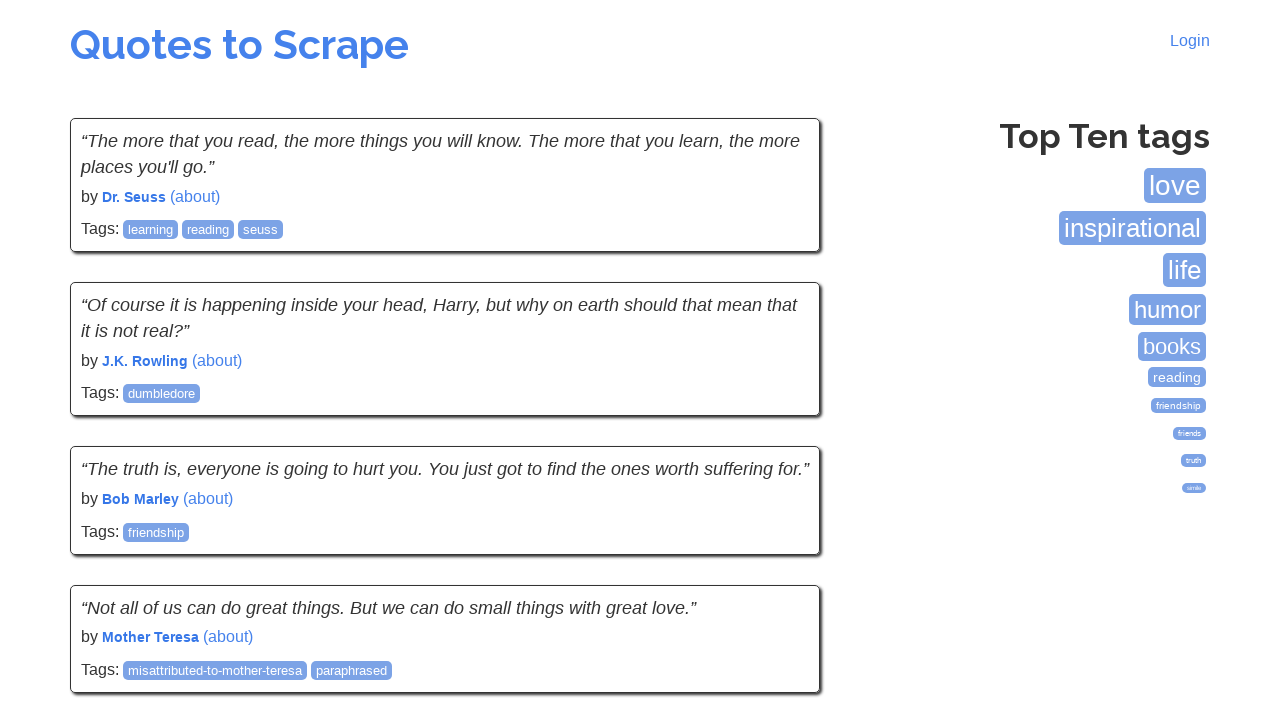

Waited for next page to load
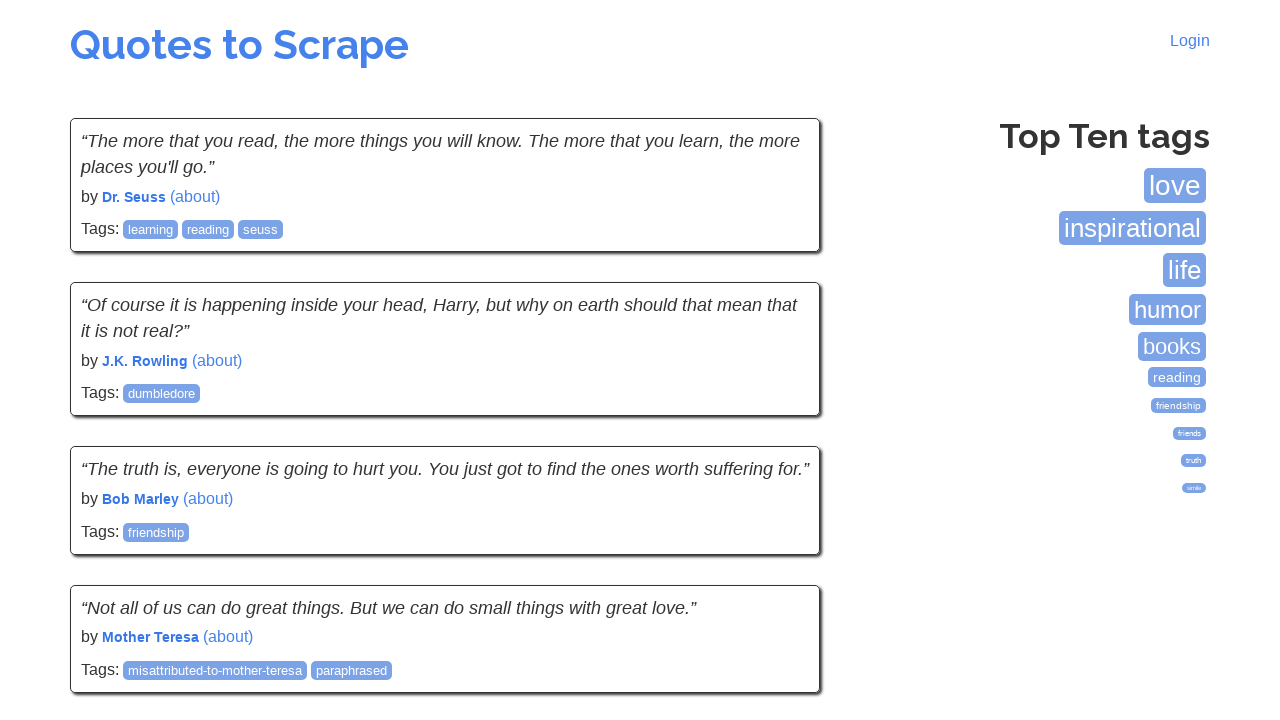

Counted 10 quotes on current page (total: 40)
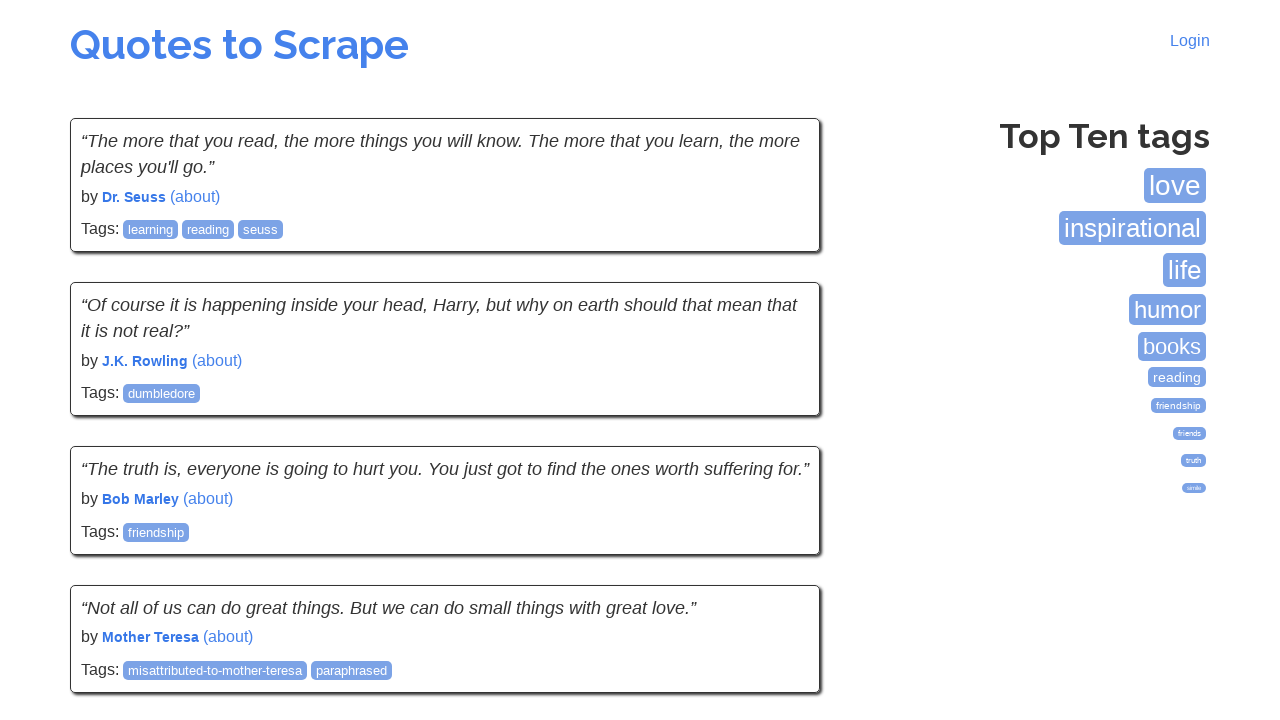

Clicked next button to navigate to next page at (778, 542) on xpath=//li[@class='next']/a
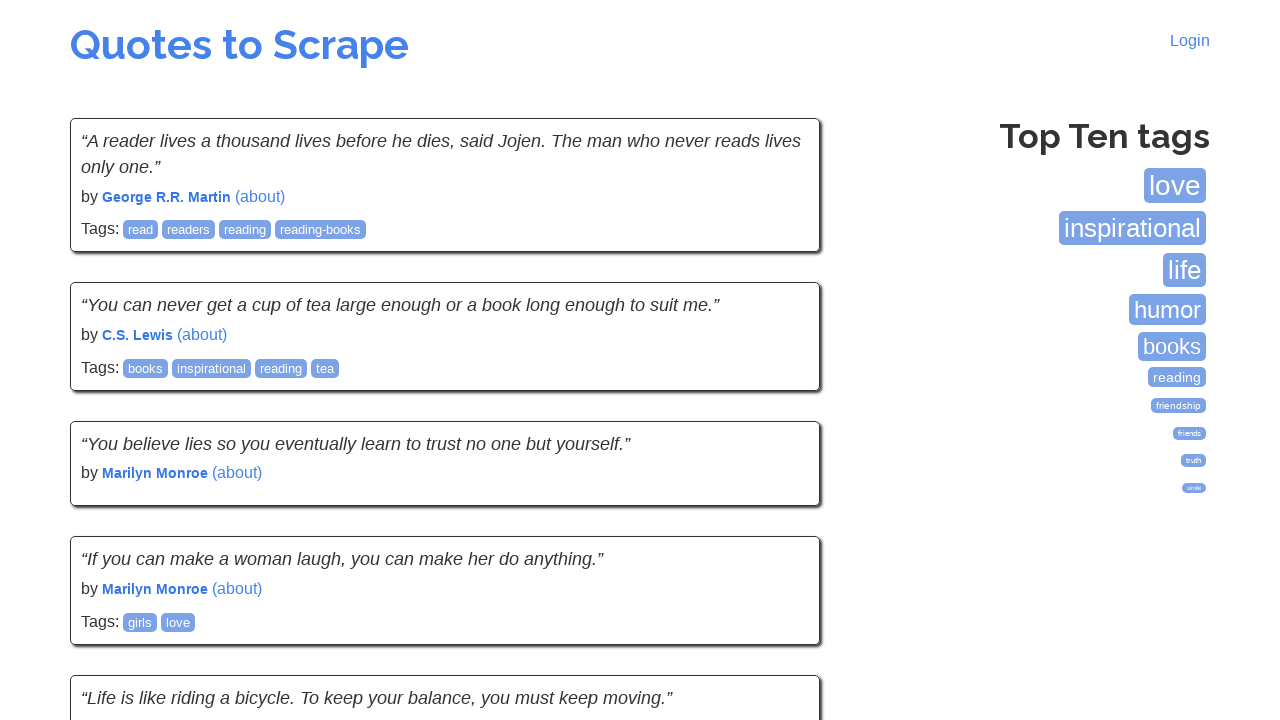

Waited for next page to load
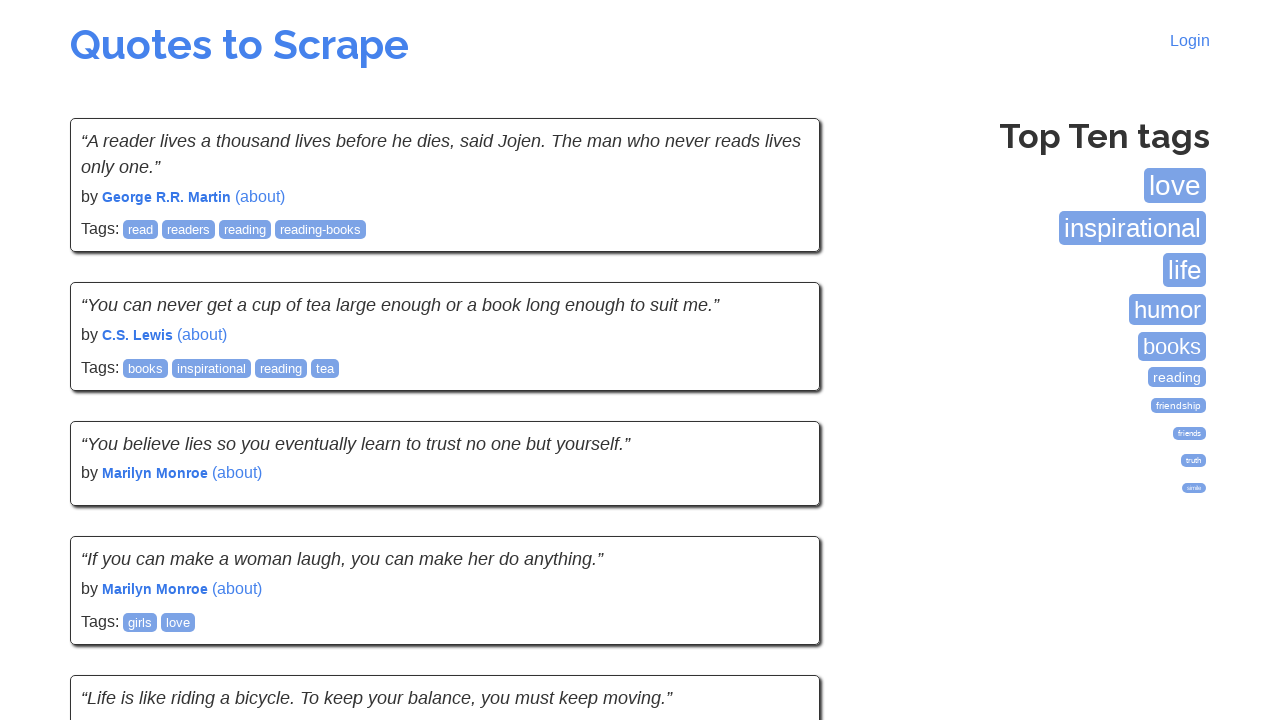

Counted 10 quotes on current page (total: 50)
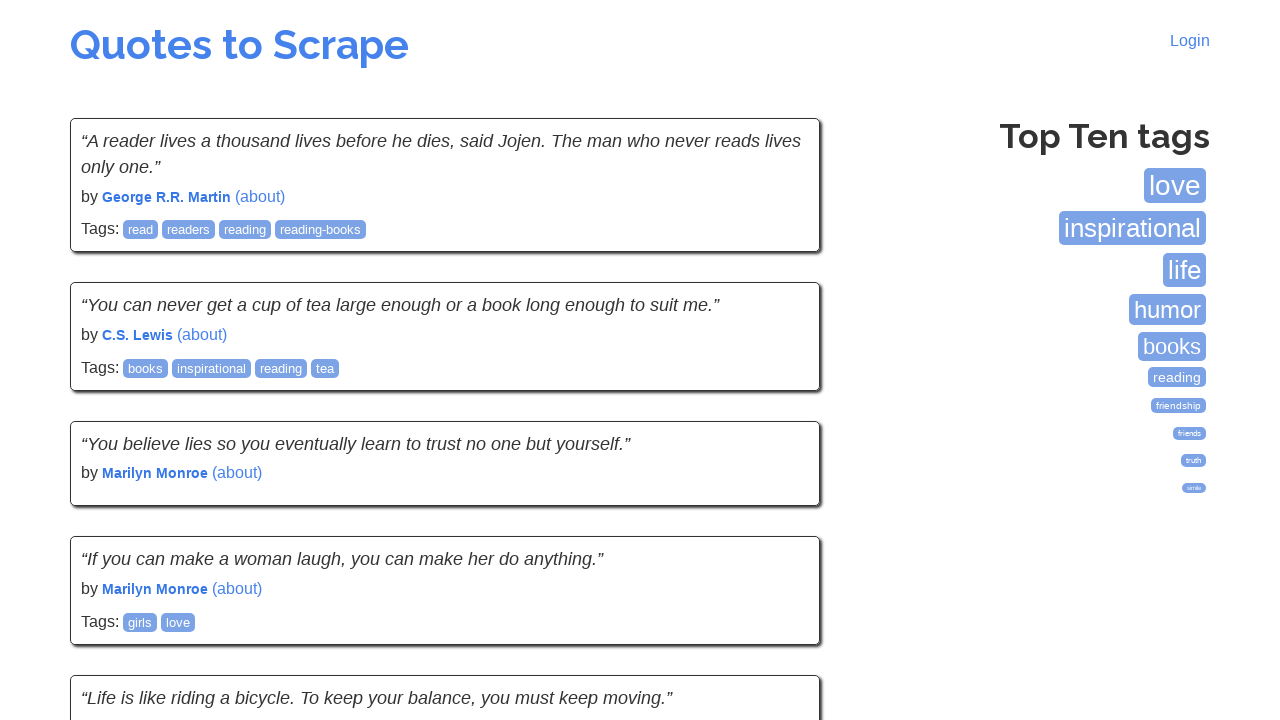

Clicked next button to navigate to next page at (778, 541) on xpath=//li[@class='next']/a
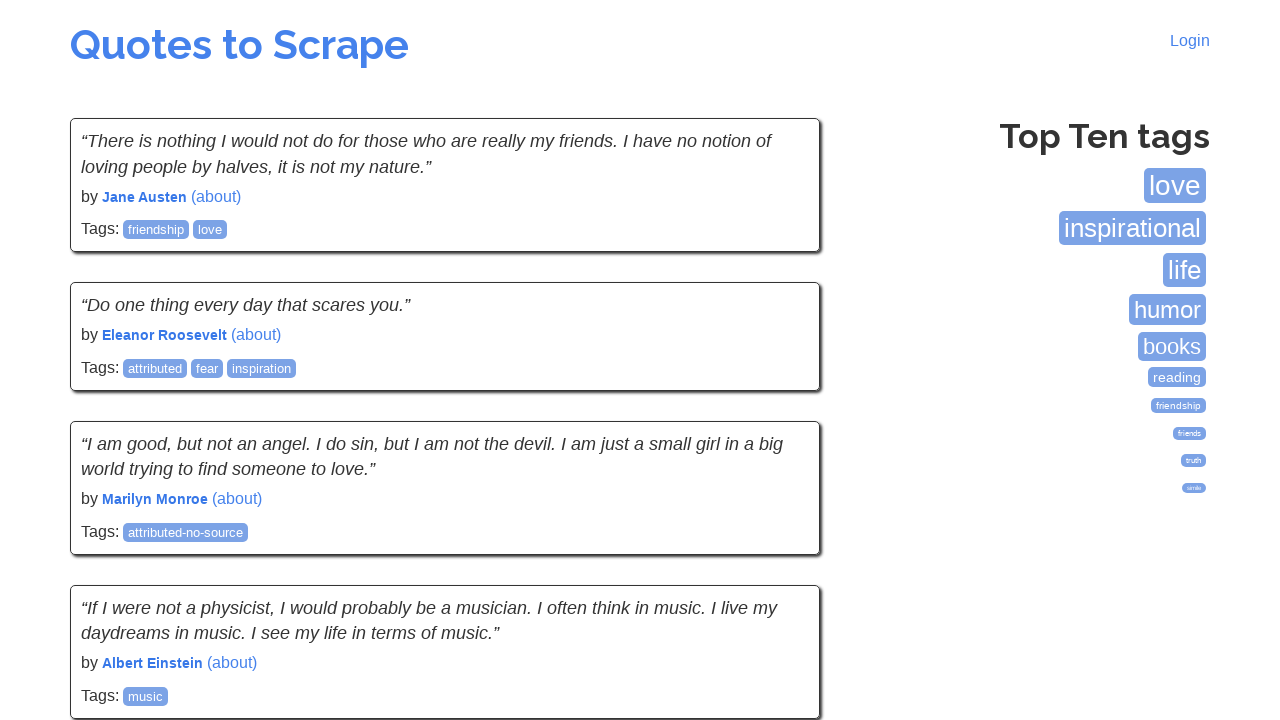

Waited for next page to load
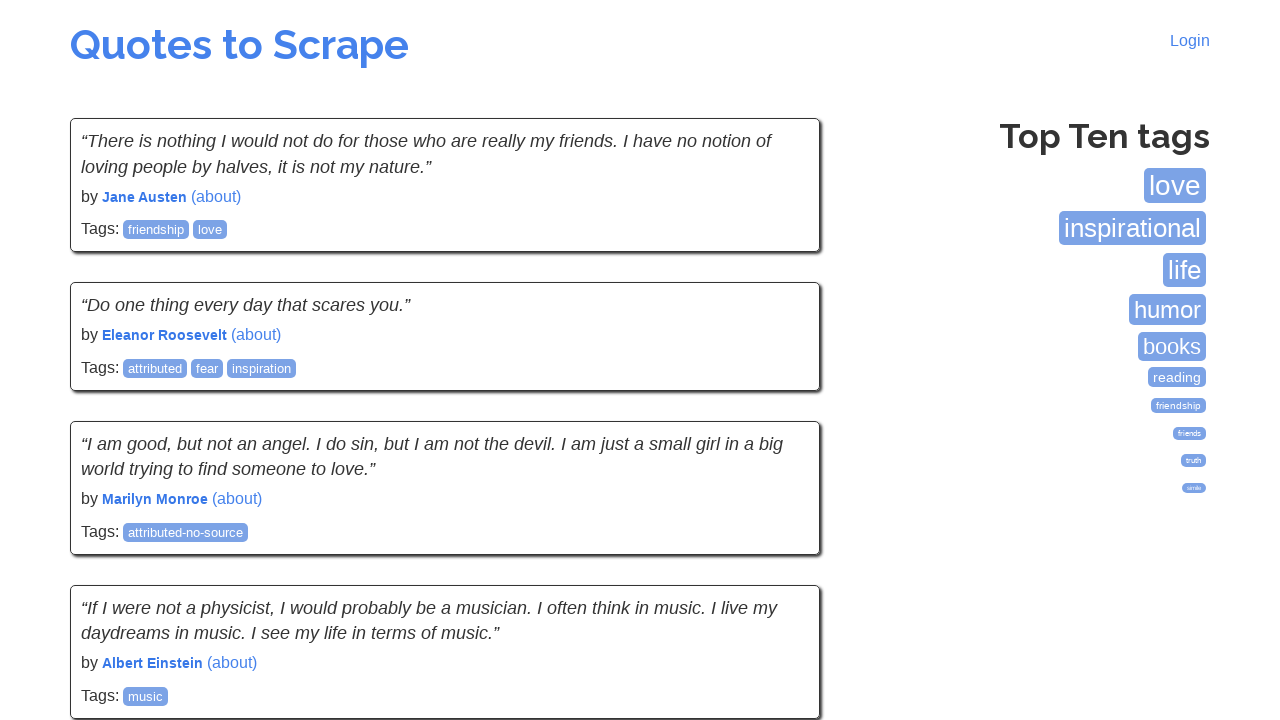

Counted 10 quotes on current page (total: 60)
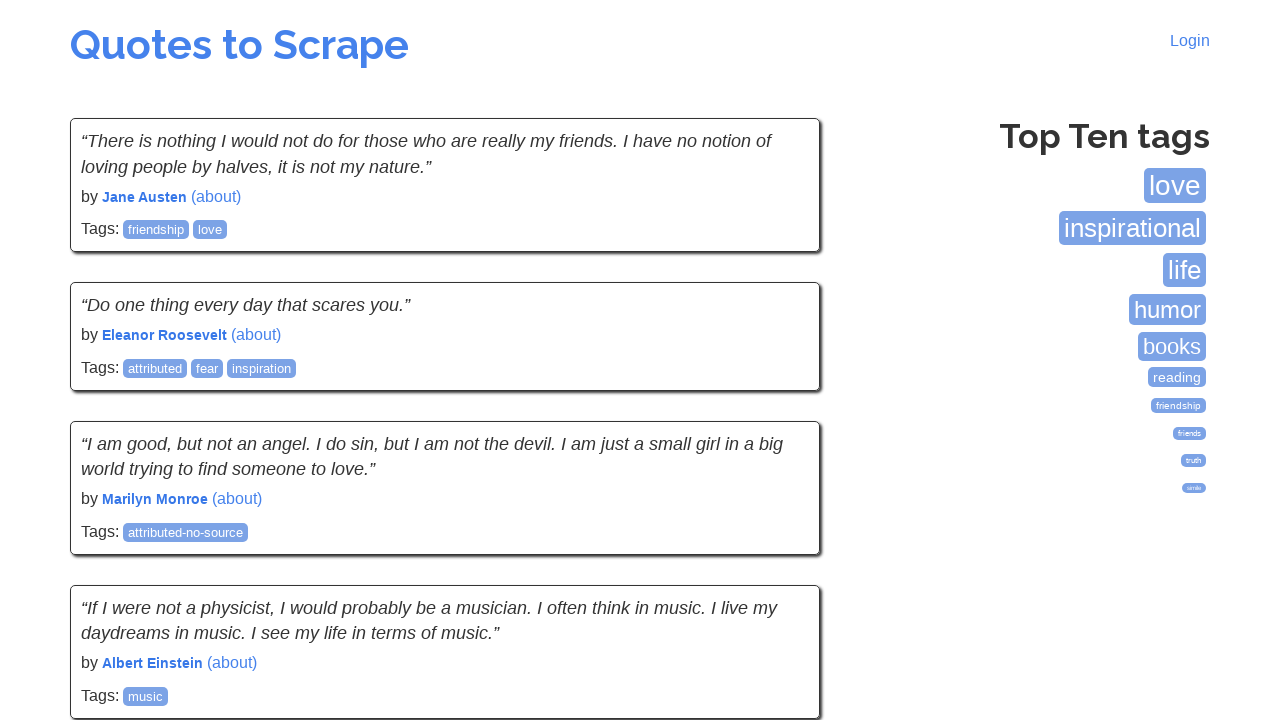

Clicked next button to navigate to next page at (778, 542) on xpath=//li[@class='next']/a
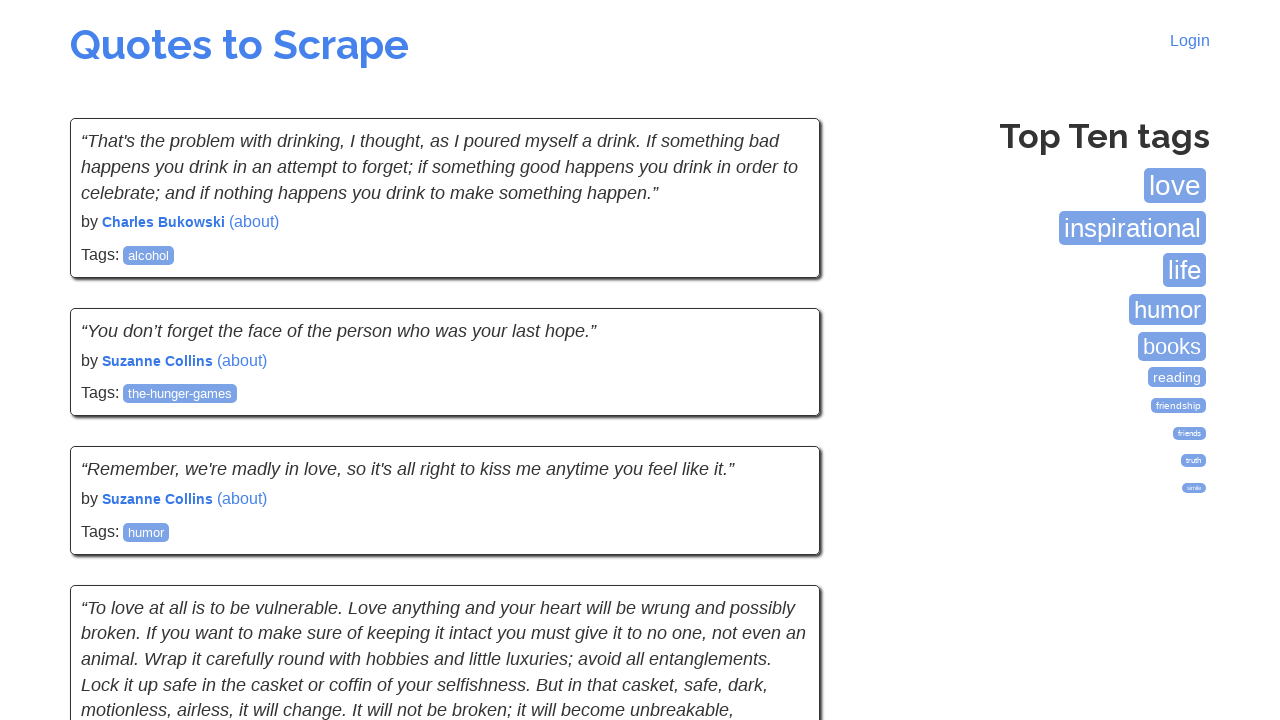

Waited for next page to load
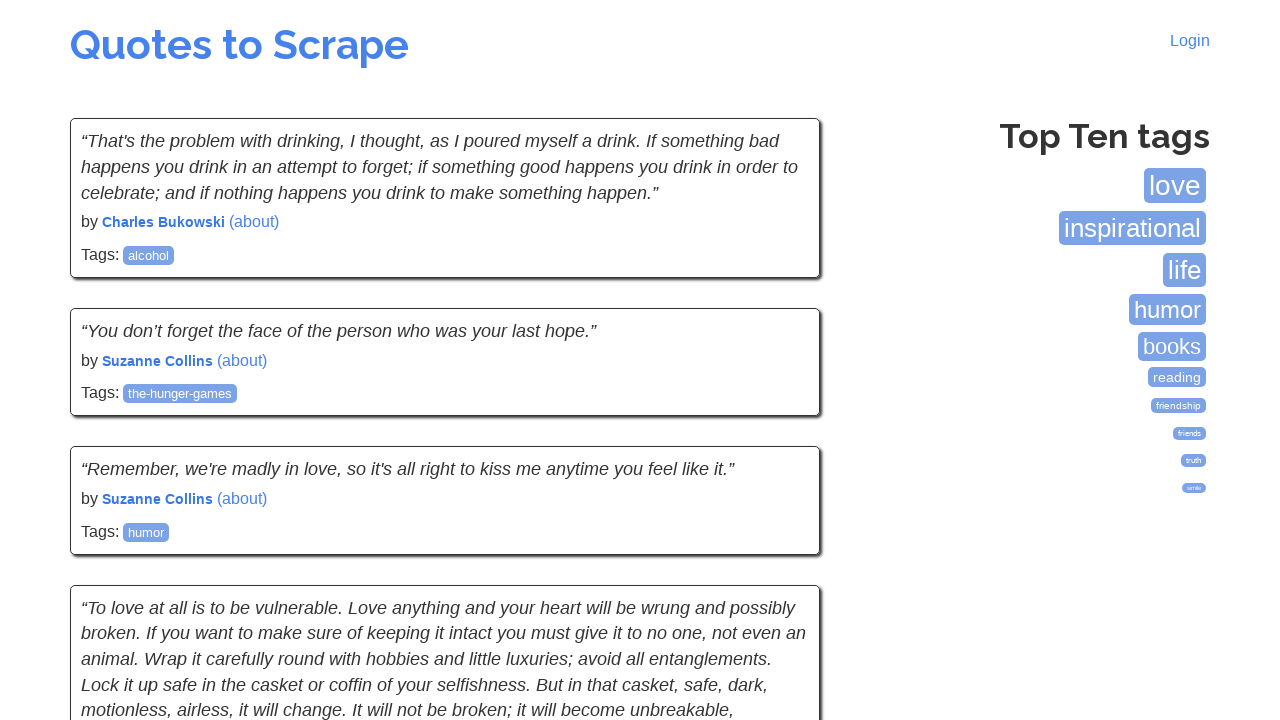

Counted 10 quotes on current page (total: 70)
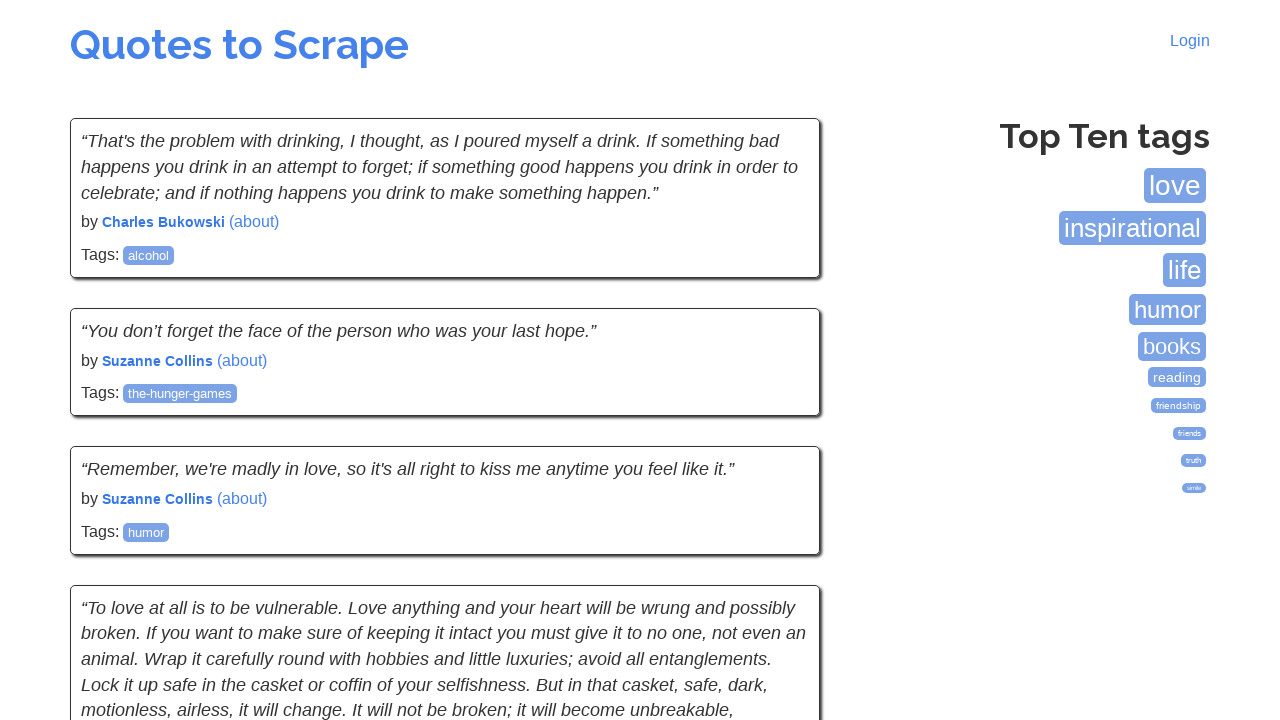

Clicked next button to navigate to next page at (778, 542) on xpath=//li[@class='next']/a
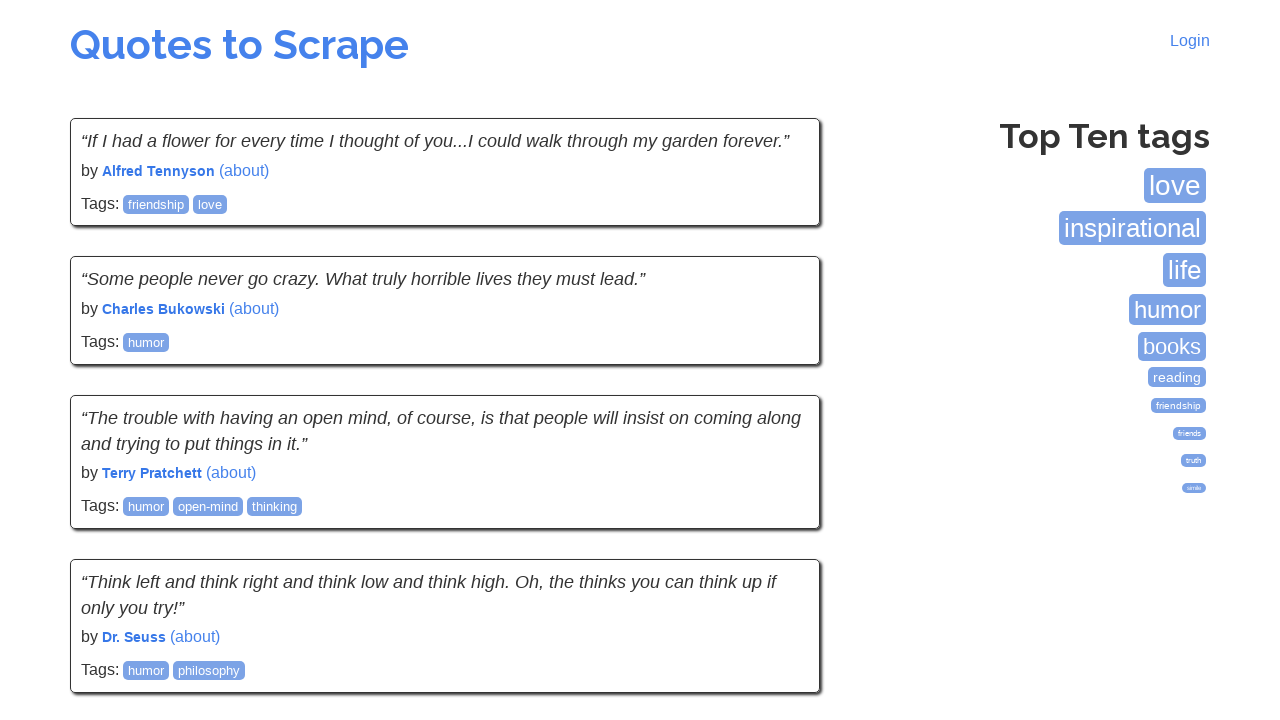

Waited for next page to load
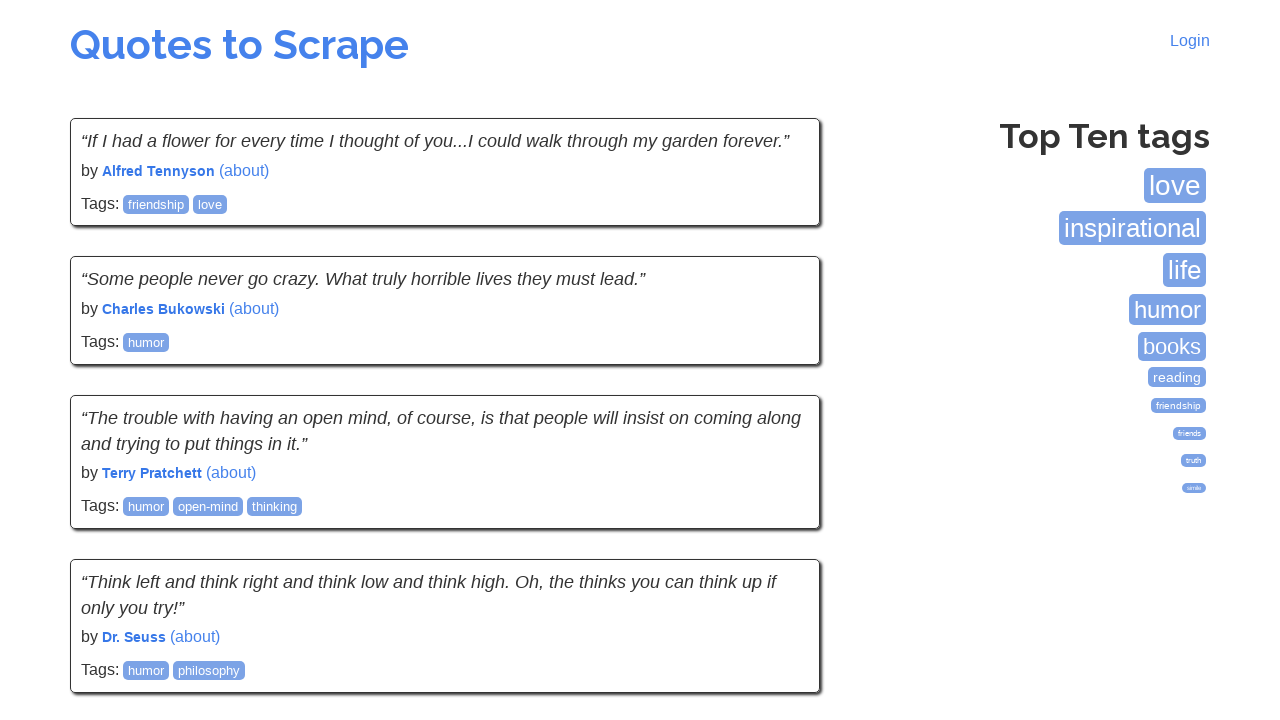

Counted 10 quotes on current page (total: 80)
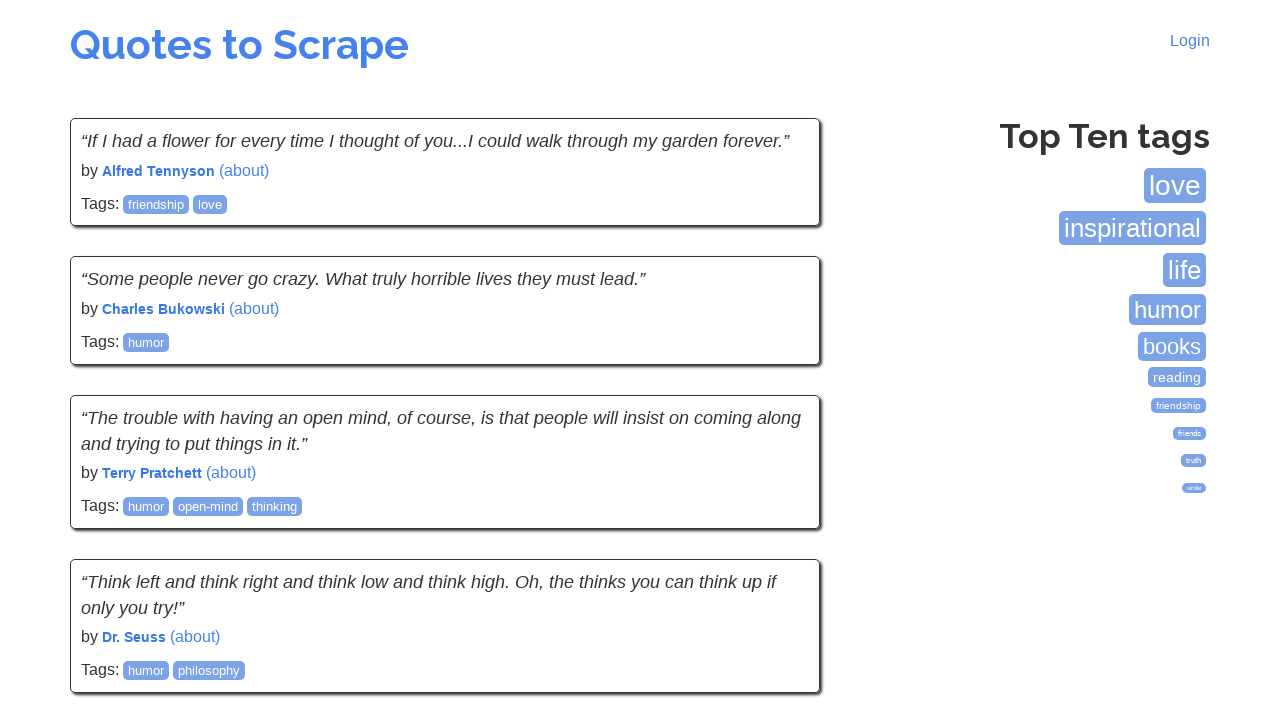

Clicked next button to navigate to next page at (778, 542) on xpath=//li[@class='next']/a
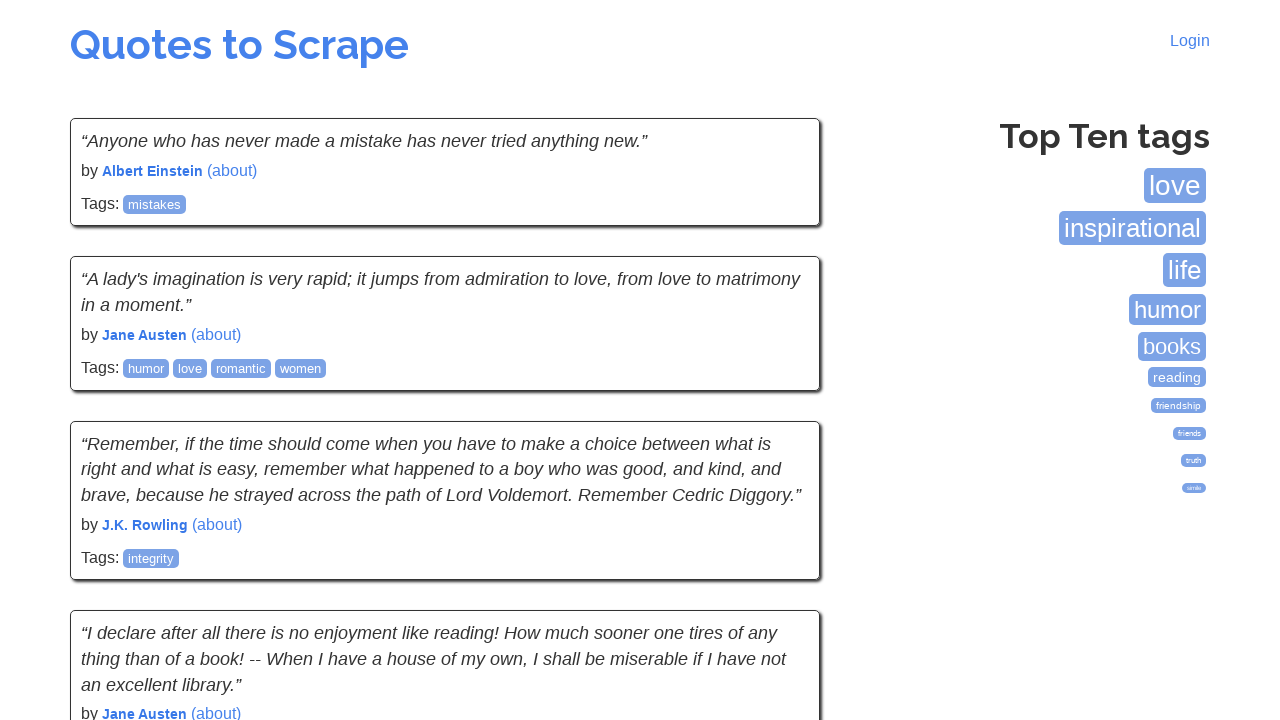

Waited for next page to load
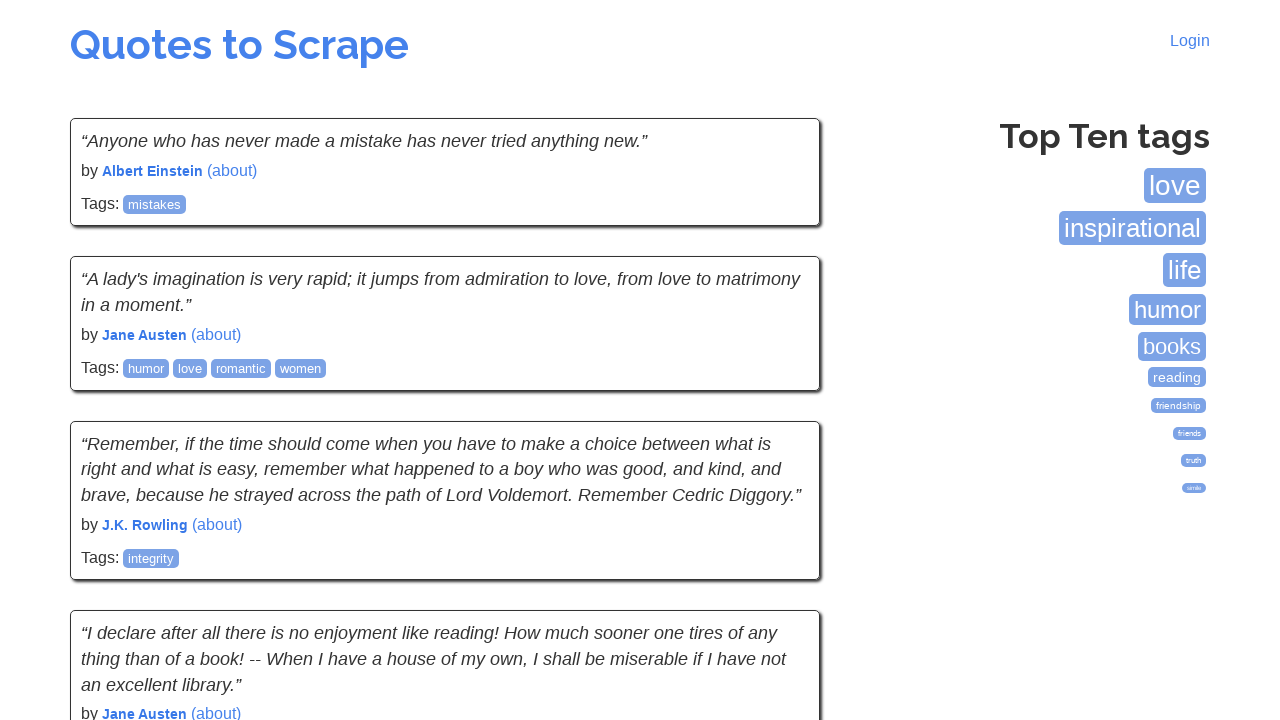

Counted 10 quotes on current page (total: 90)
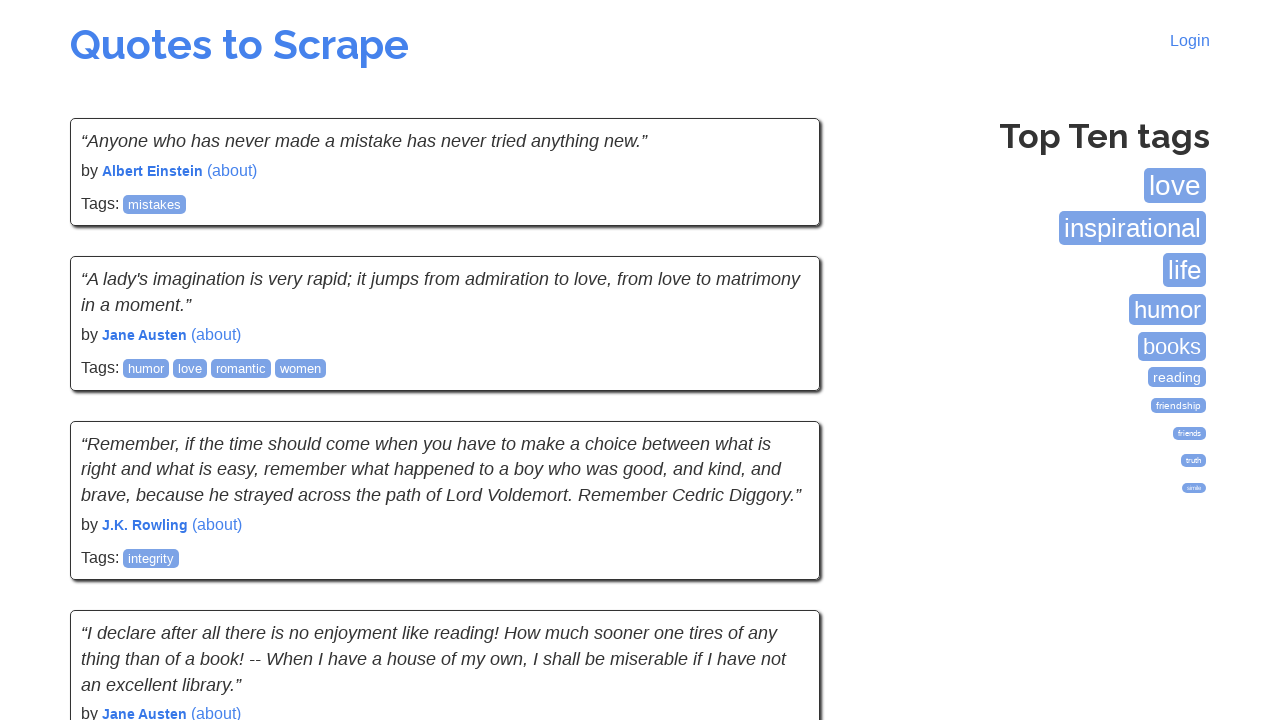

Clicked next button to navigate to next page at (778, 542) on xpath=//li[@class='next']/a
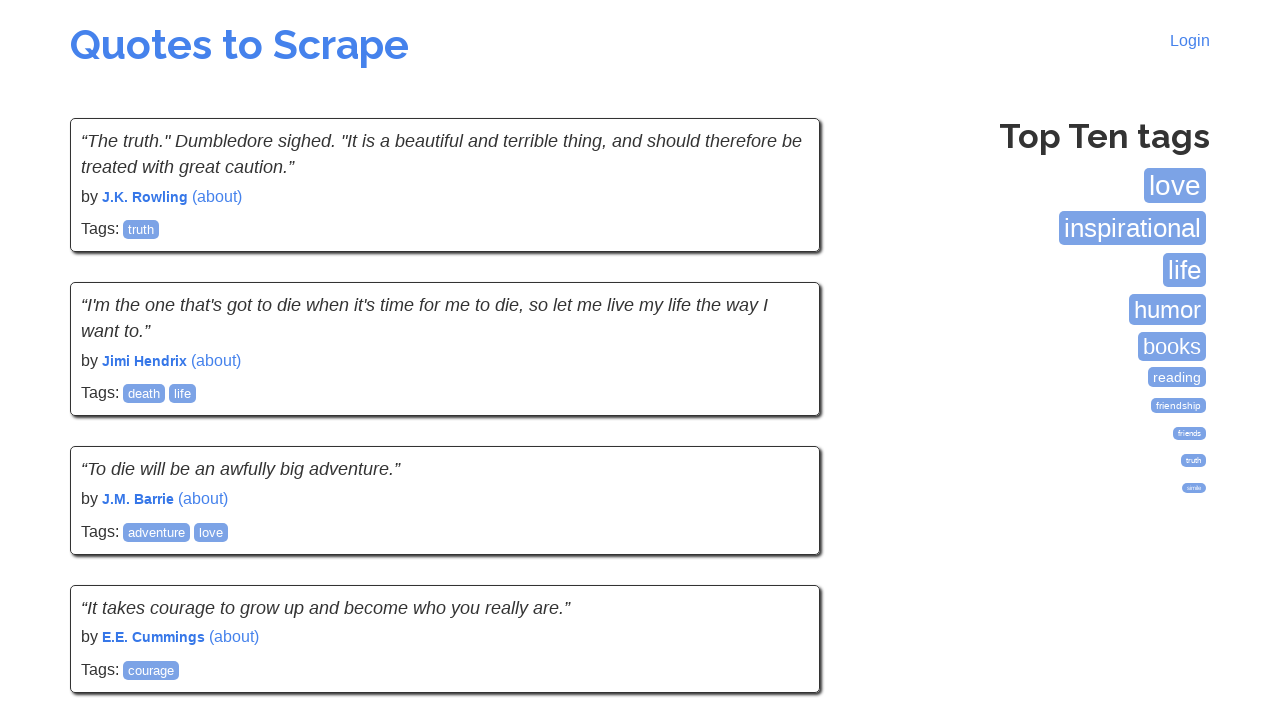

Waited for next page to load
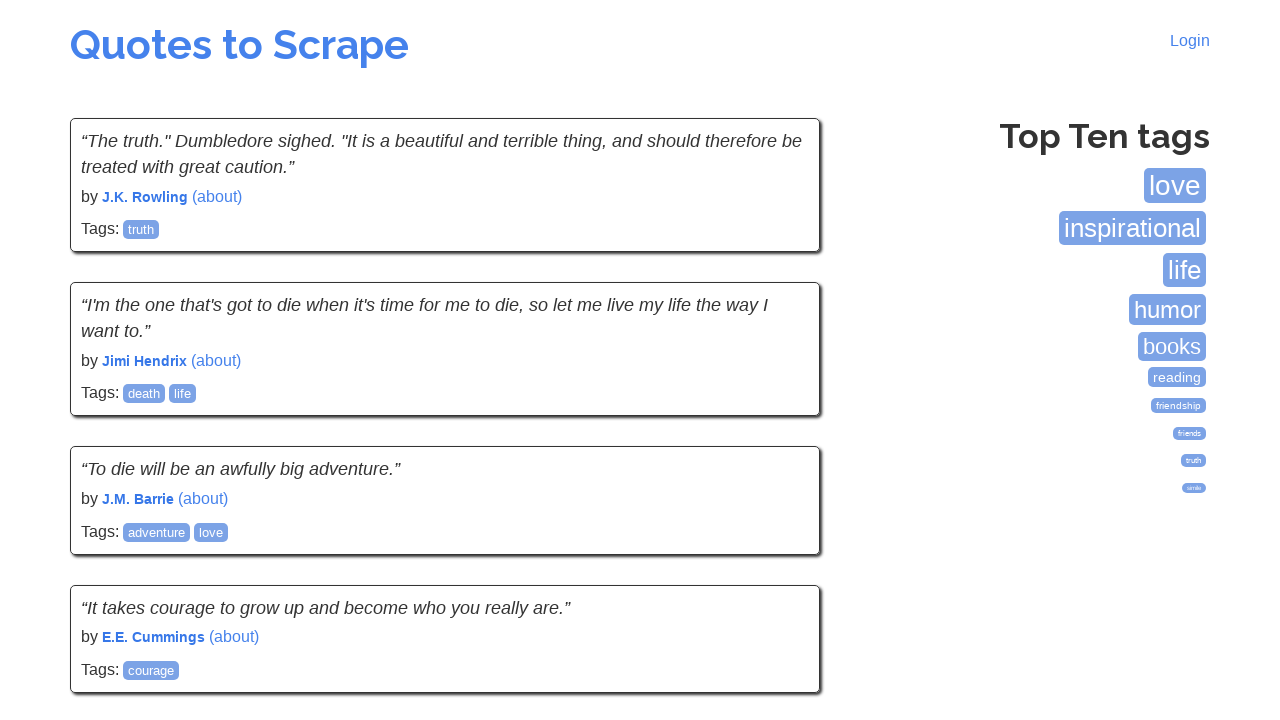

Counted 10 quotes on current page (total: 100)
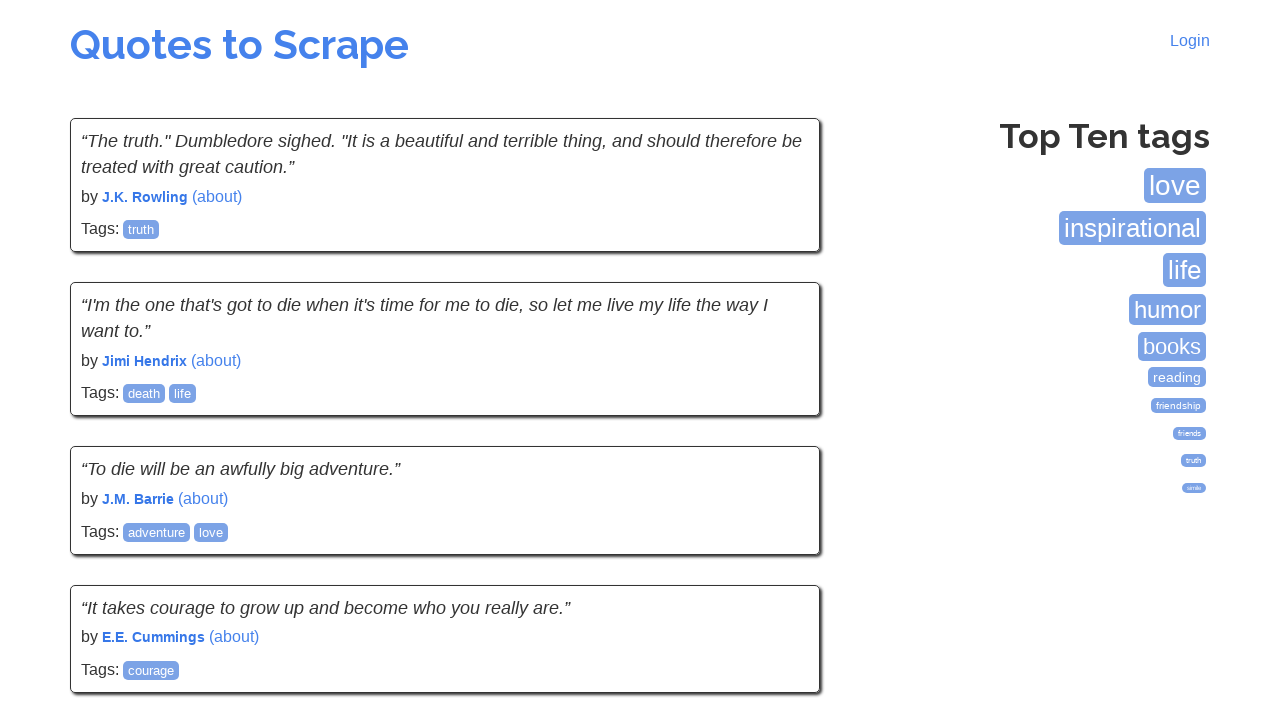

No next button found, reached end of pages
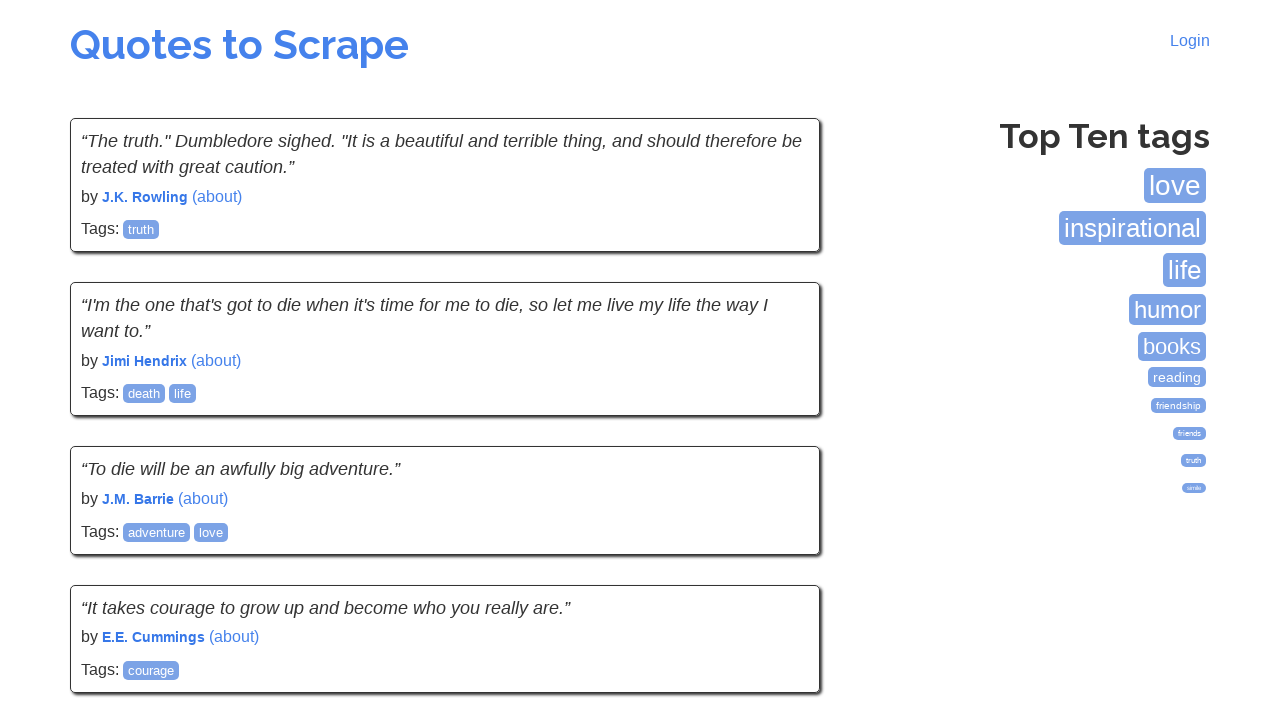

Verified total quote count (100) is greater than 50
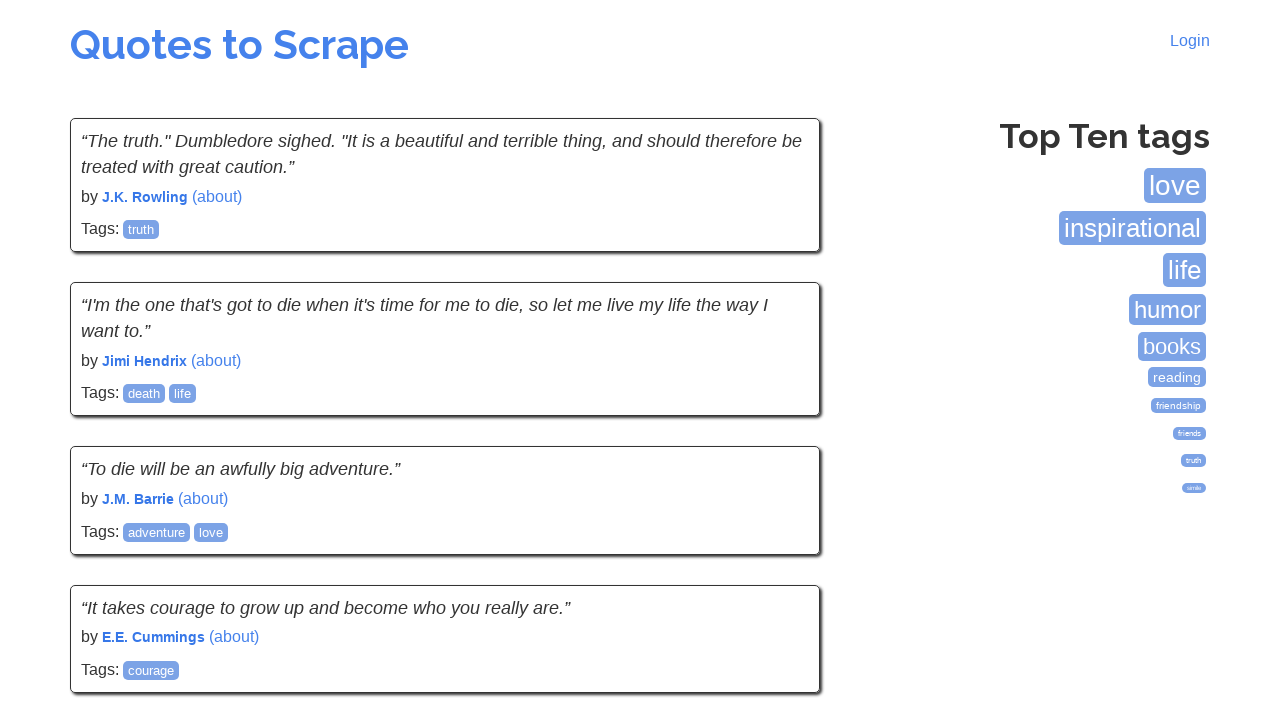

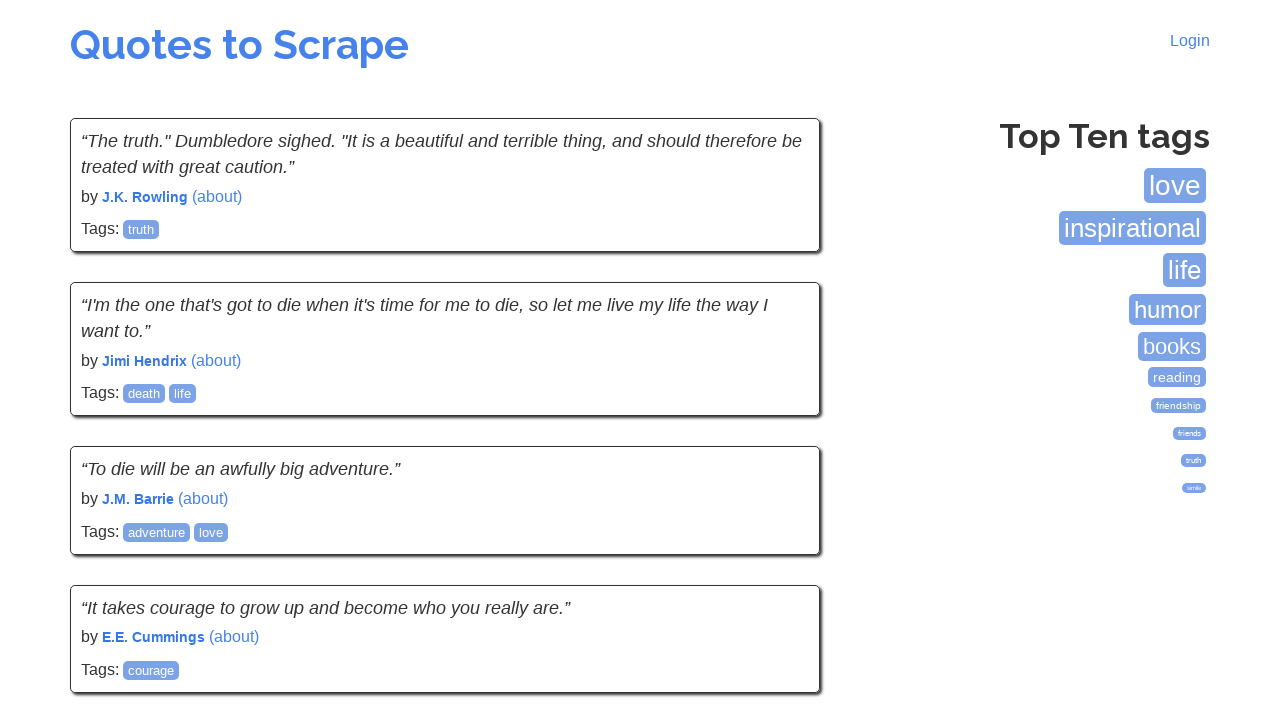